Tests dynamic autocomplete dropdown functionality by typing "uni" in the autocomplete field and selecting an option containing "Islands" from the suggestions.

Starting URL: https://www.rahulshettyacademy.com/AutomationPractice/

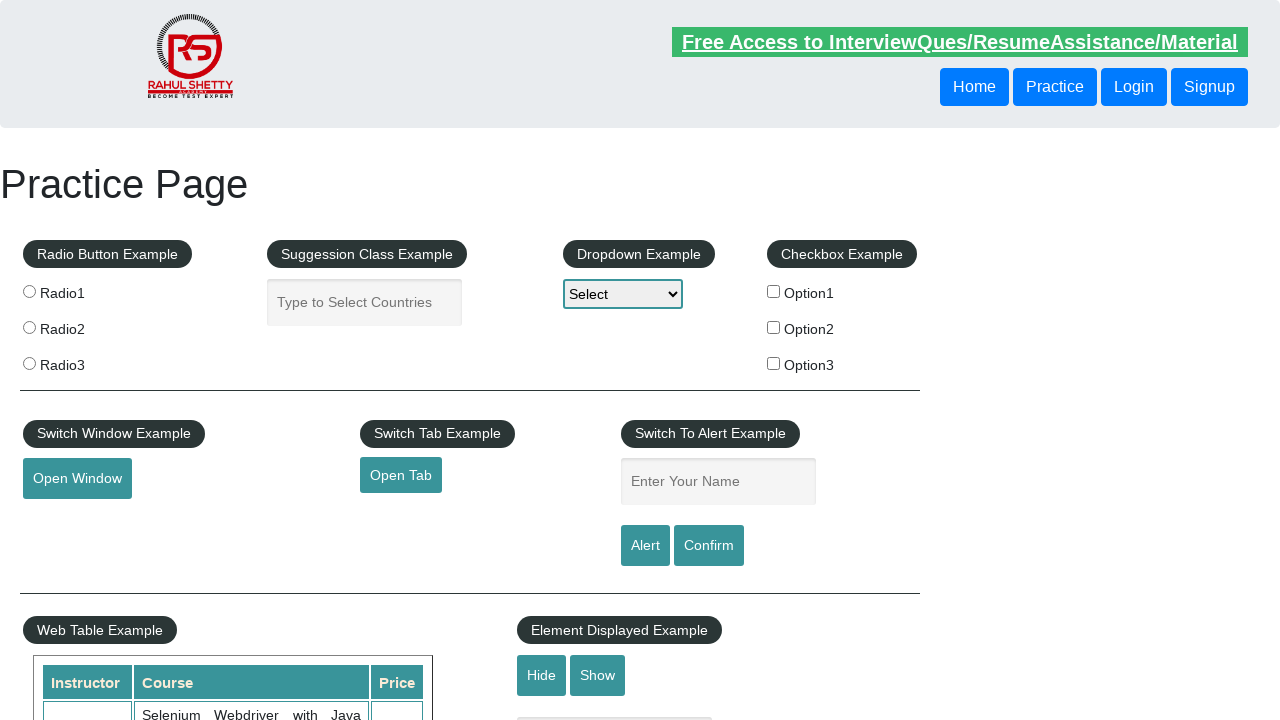

Typed 'uni' in the autocomplete field on input#autocomplete
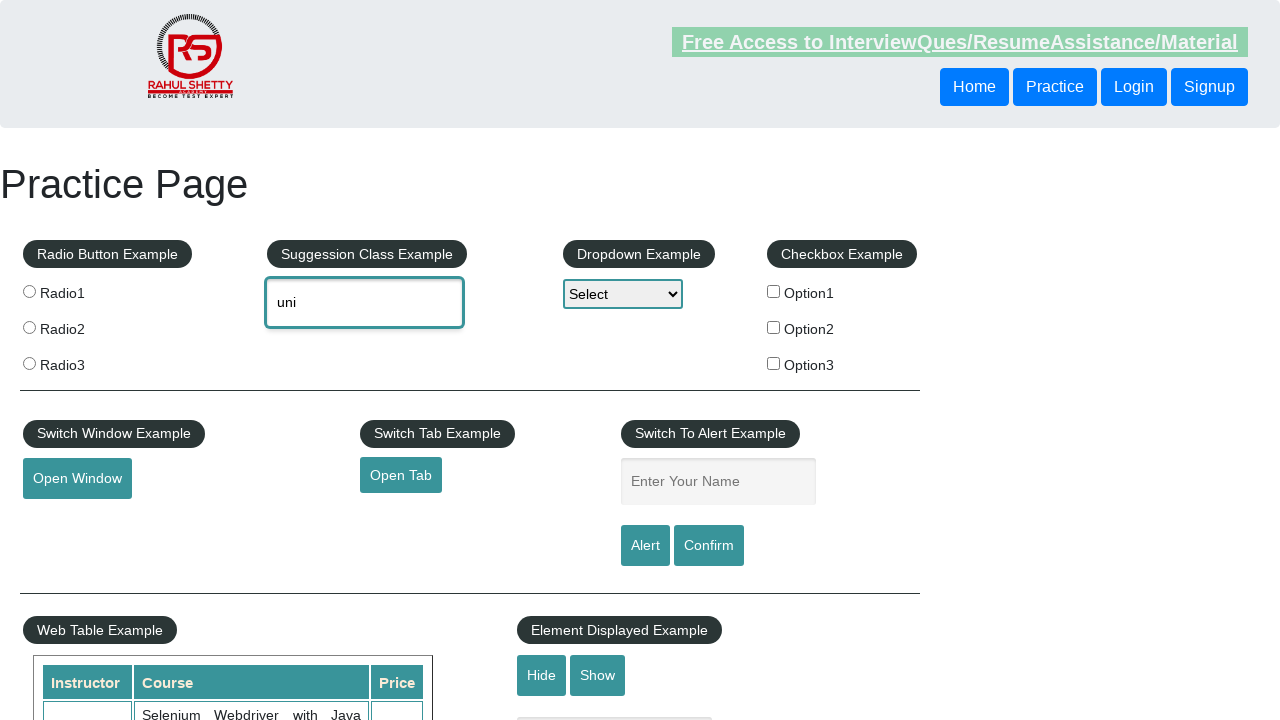

Autocomplete suggestions appeared
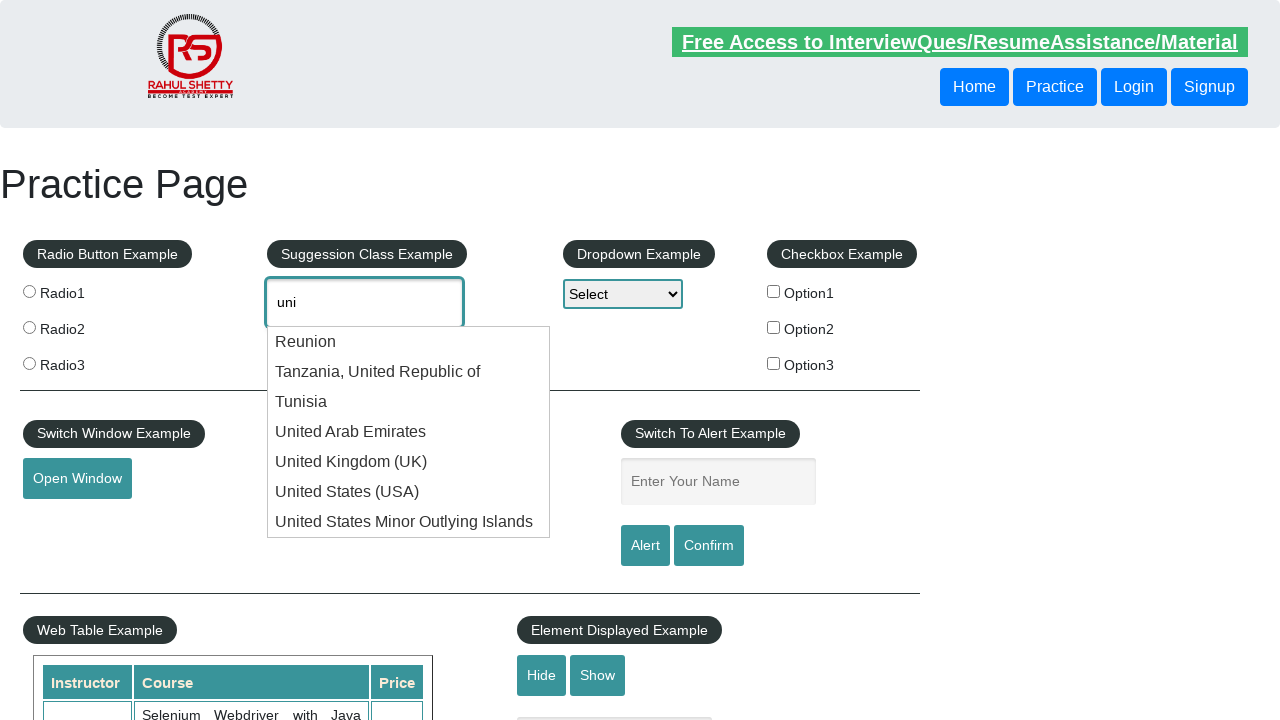

Located autocomplete suggestion elements
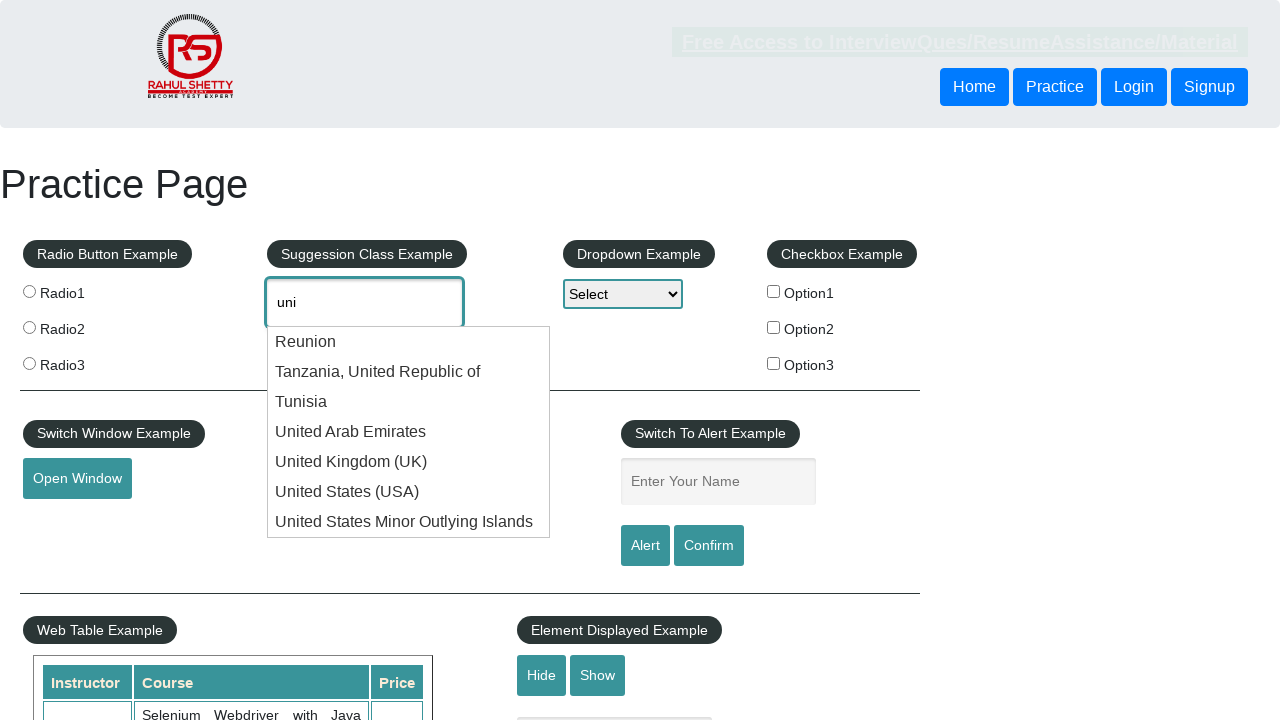

Found 7 autocomplete suggestions
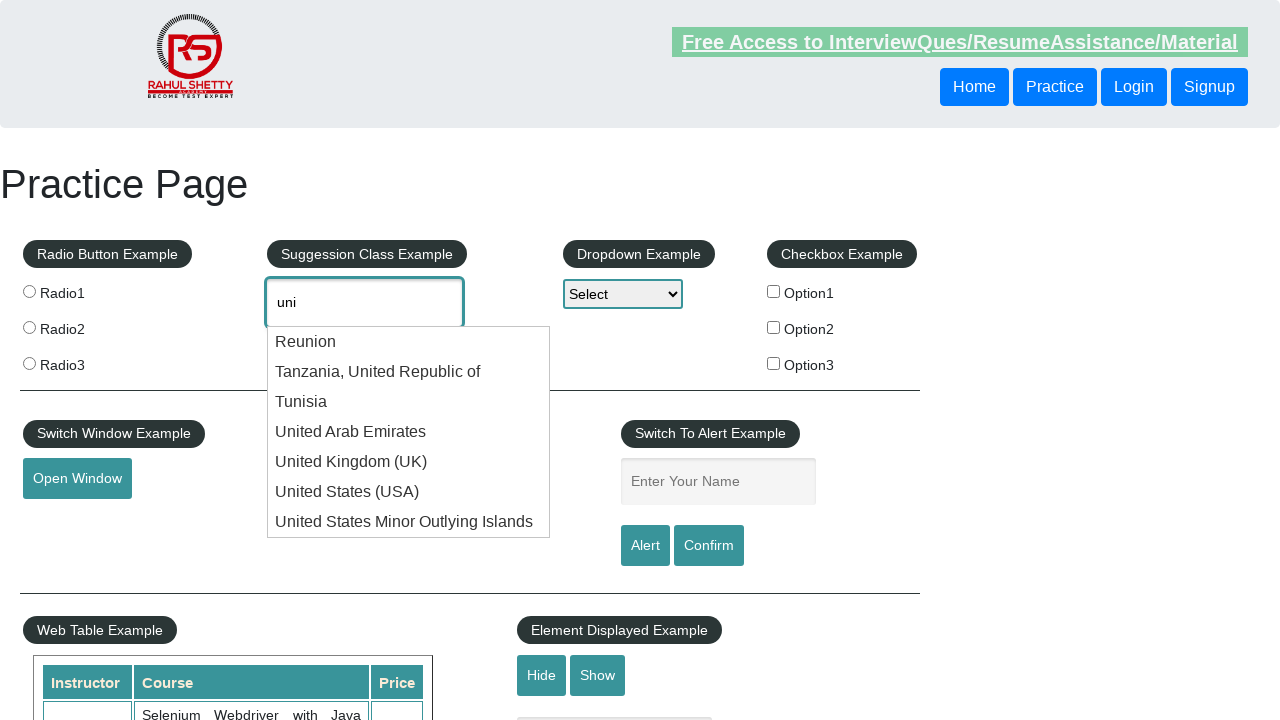

Examining suggestion 1 of 7
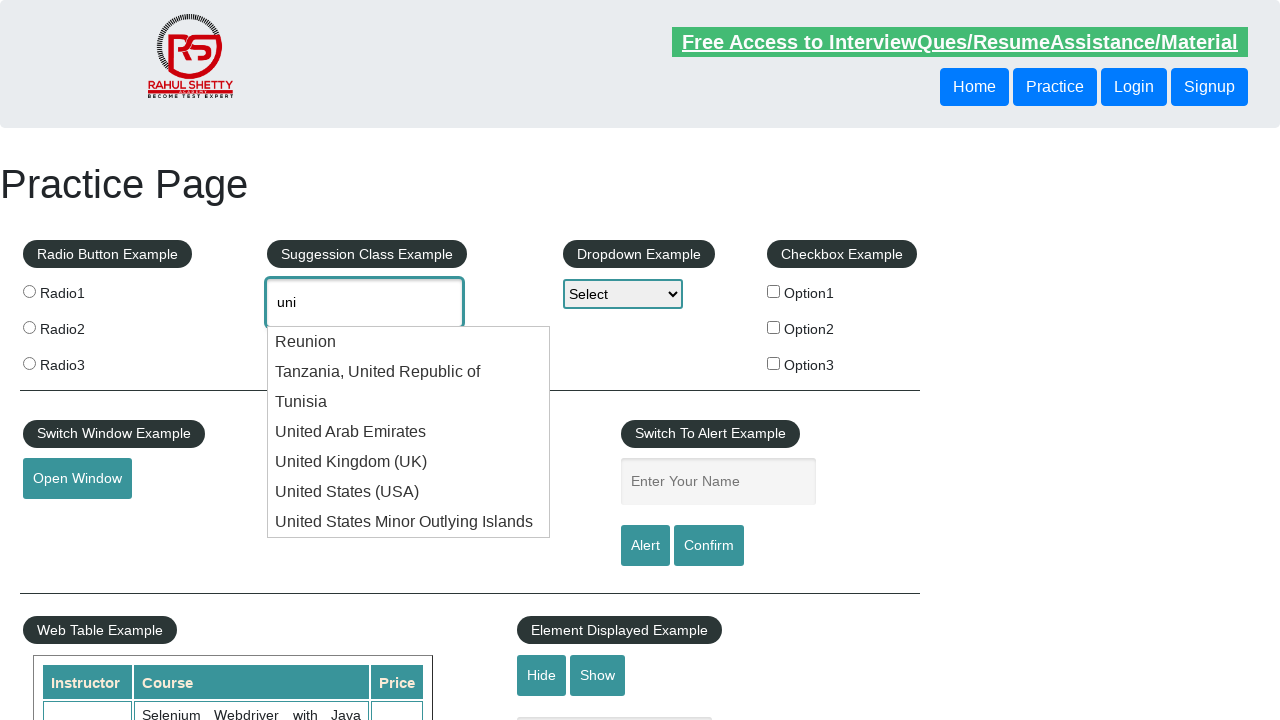

Examining suggestion 2 of 7
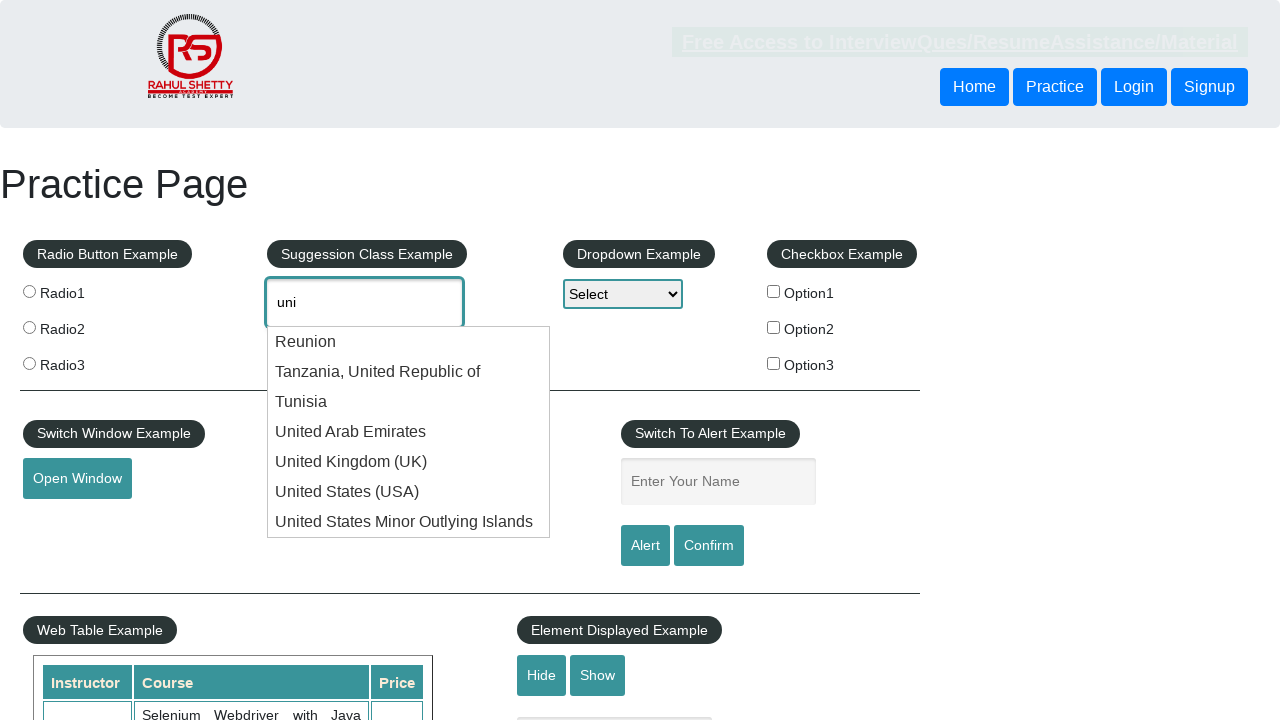

Examining suggestion 3 of 7
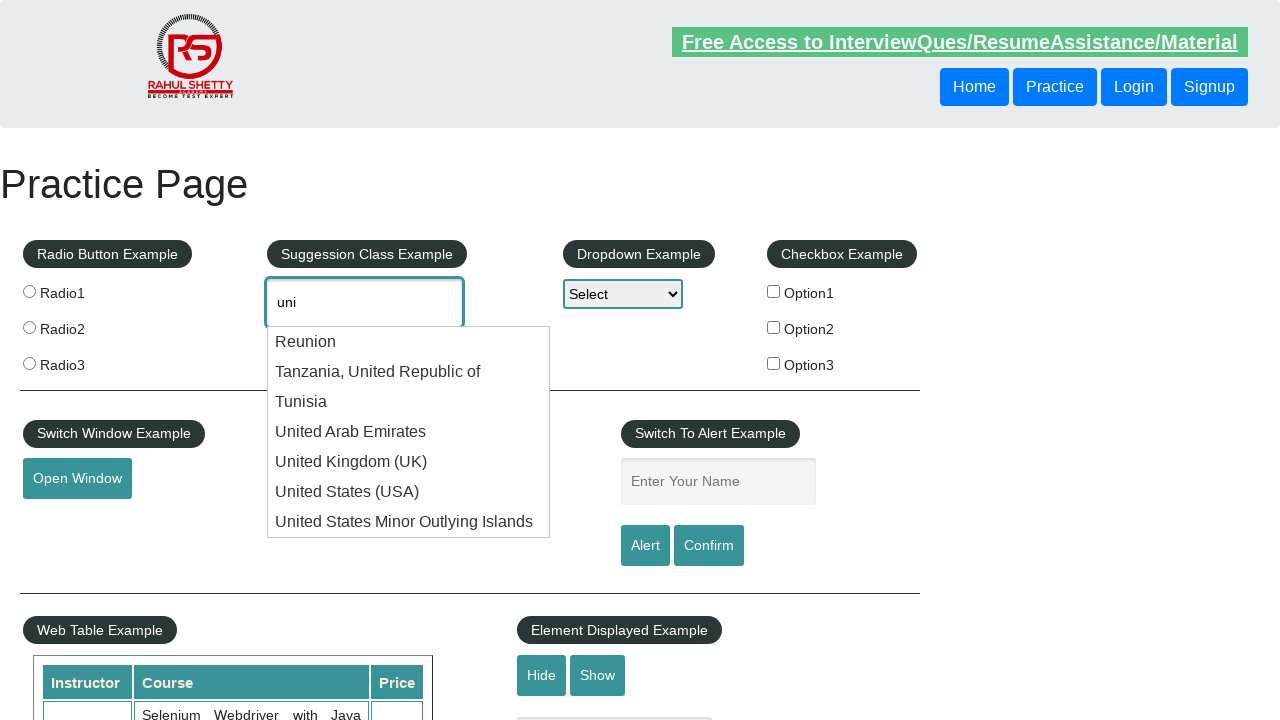

Examining suggestion 4 of 7
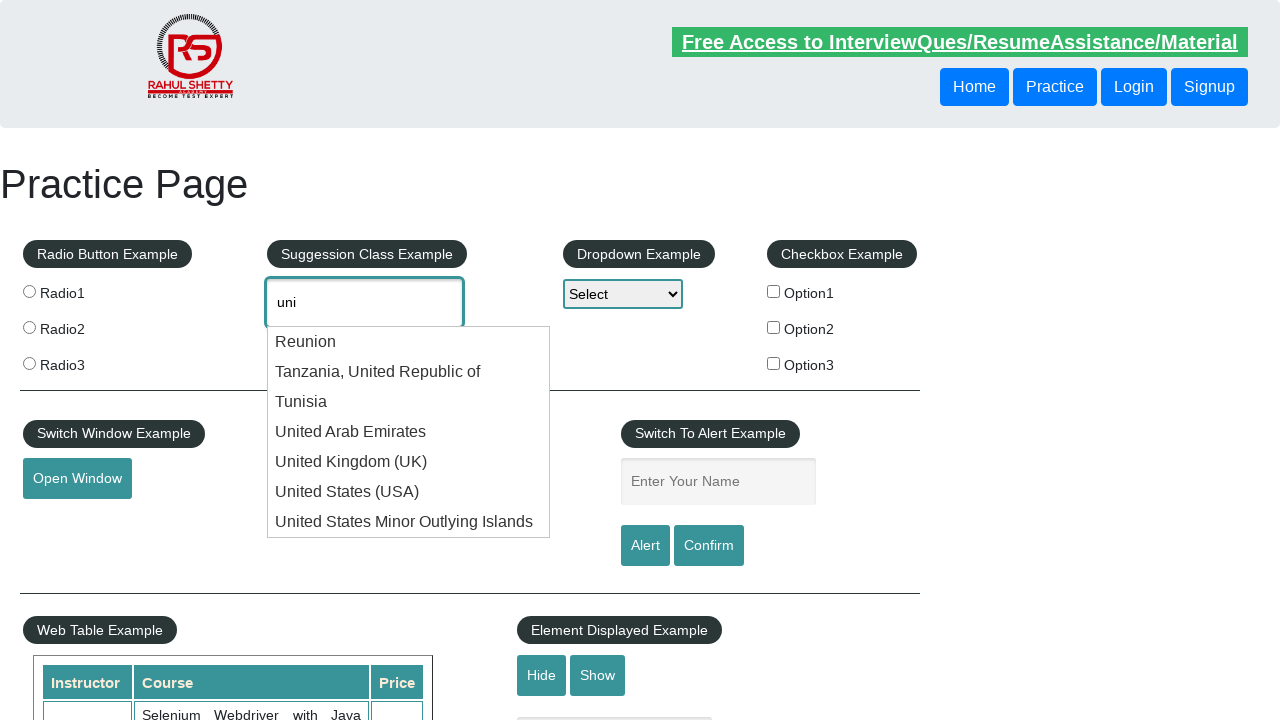

Examining suggestion 5 of 7
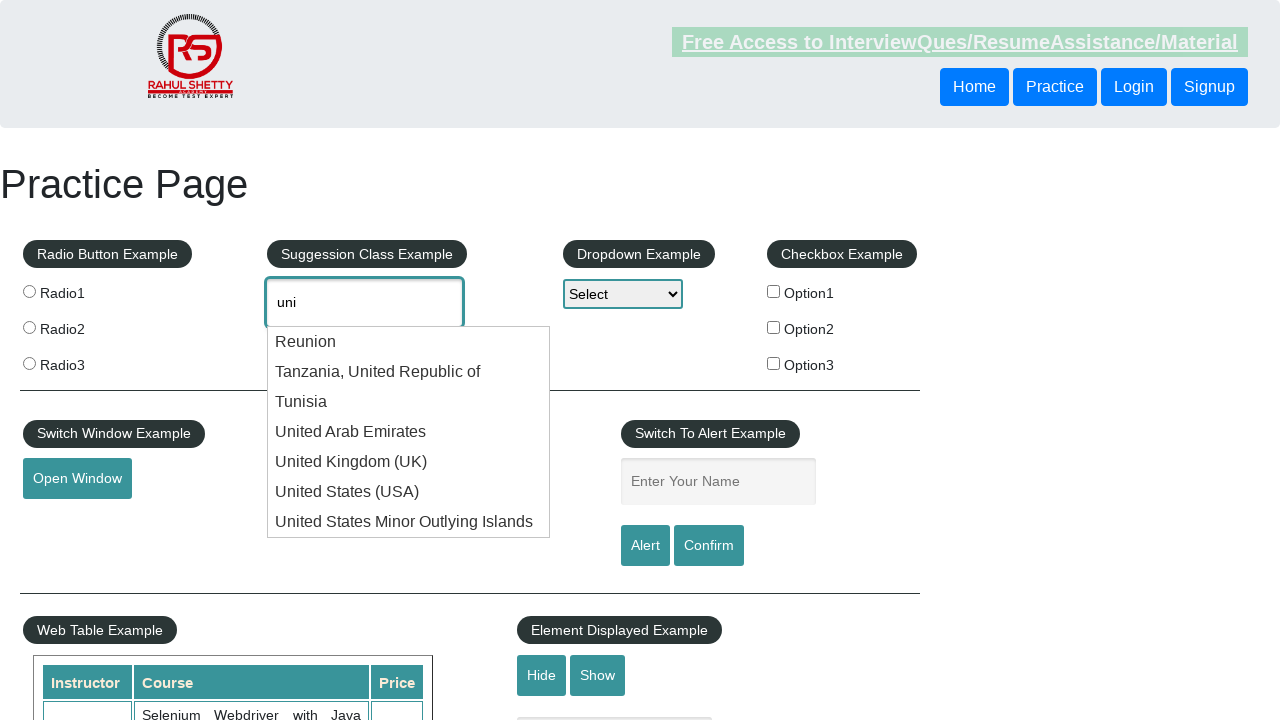

Examining suggestion 6 of 7
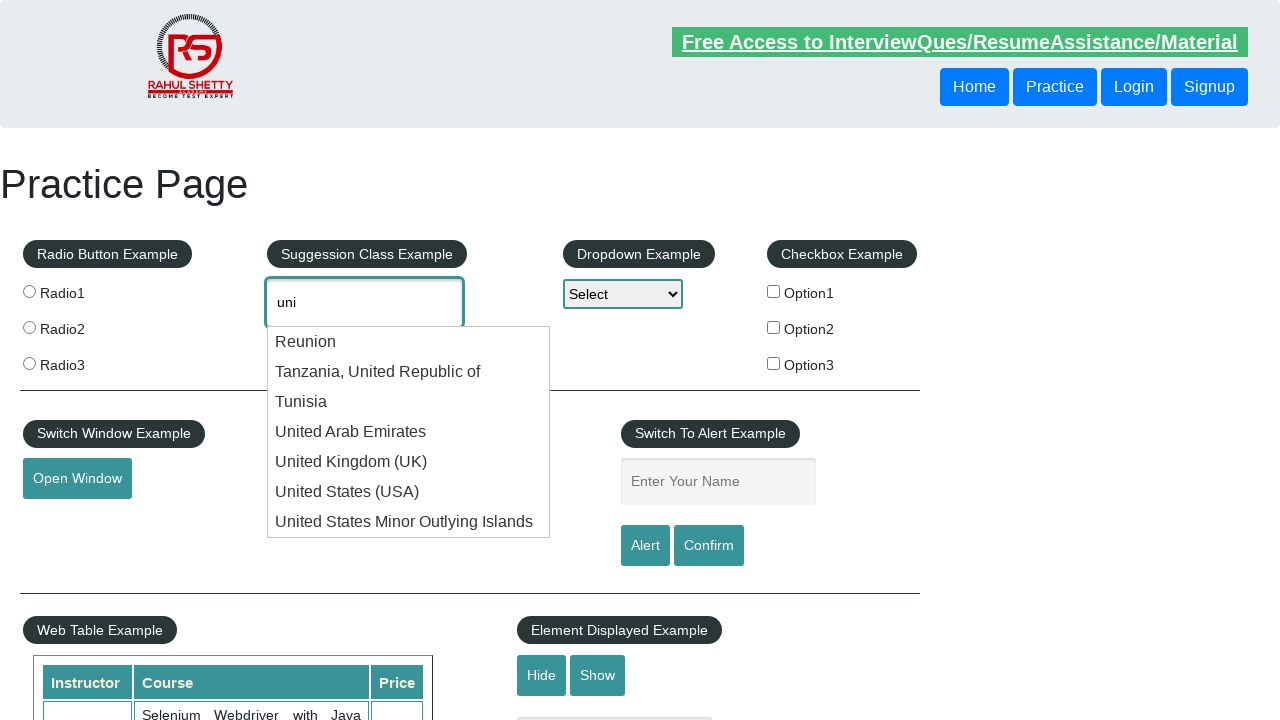

Examining suggestion 7 of 7
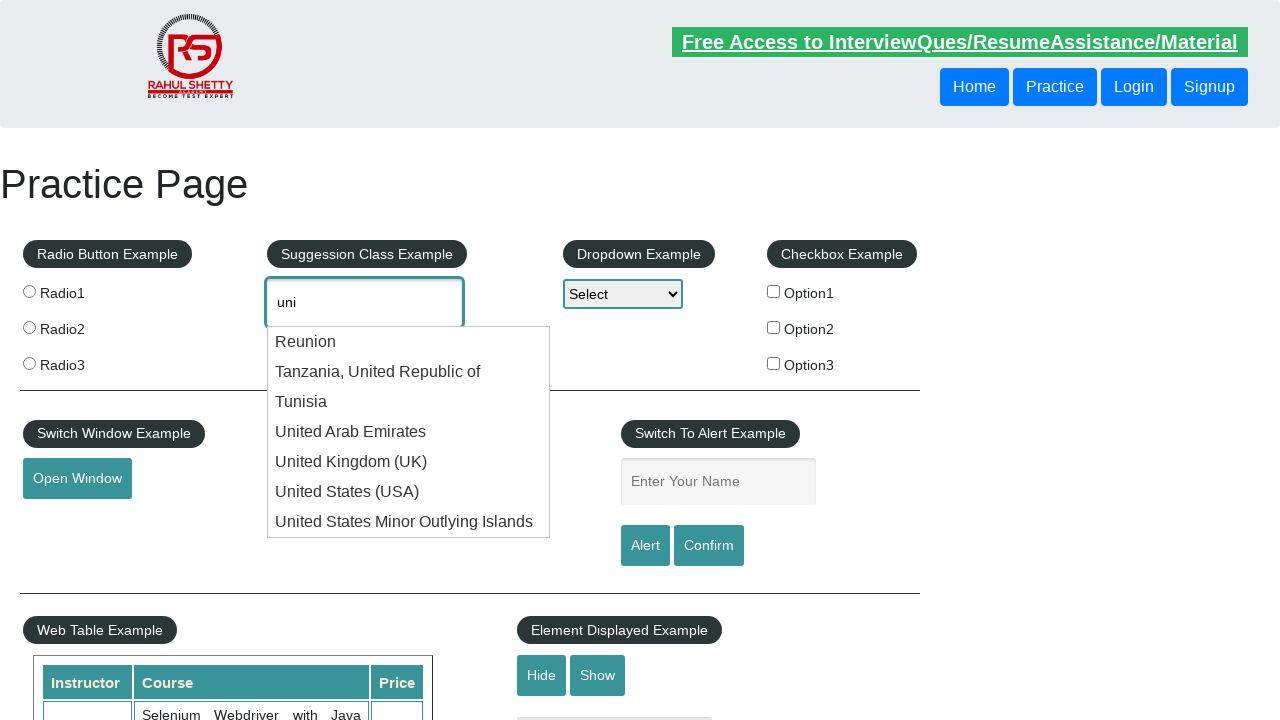

Clicked suggestion containing 'Islands' at (409, 522) on li.ui-menu-item >> nth=6
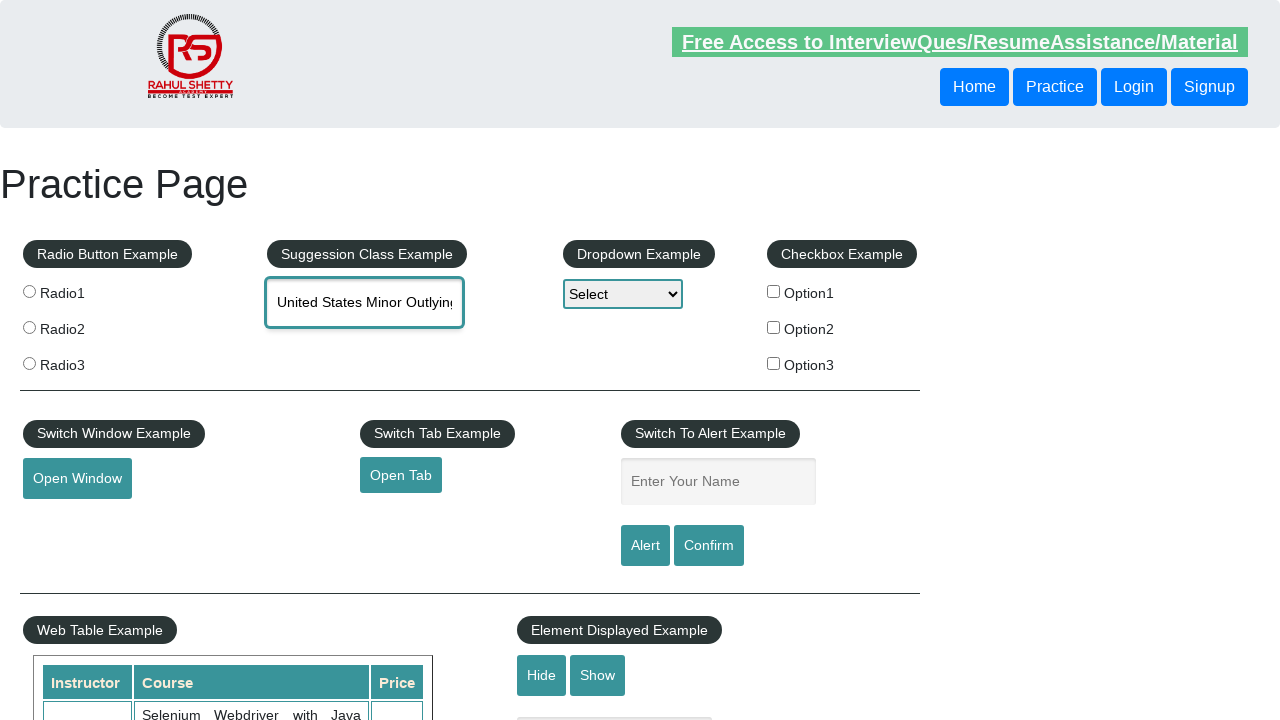

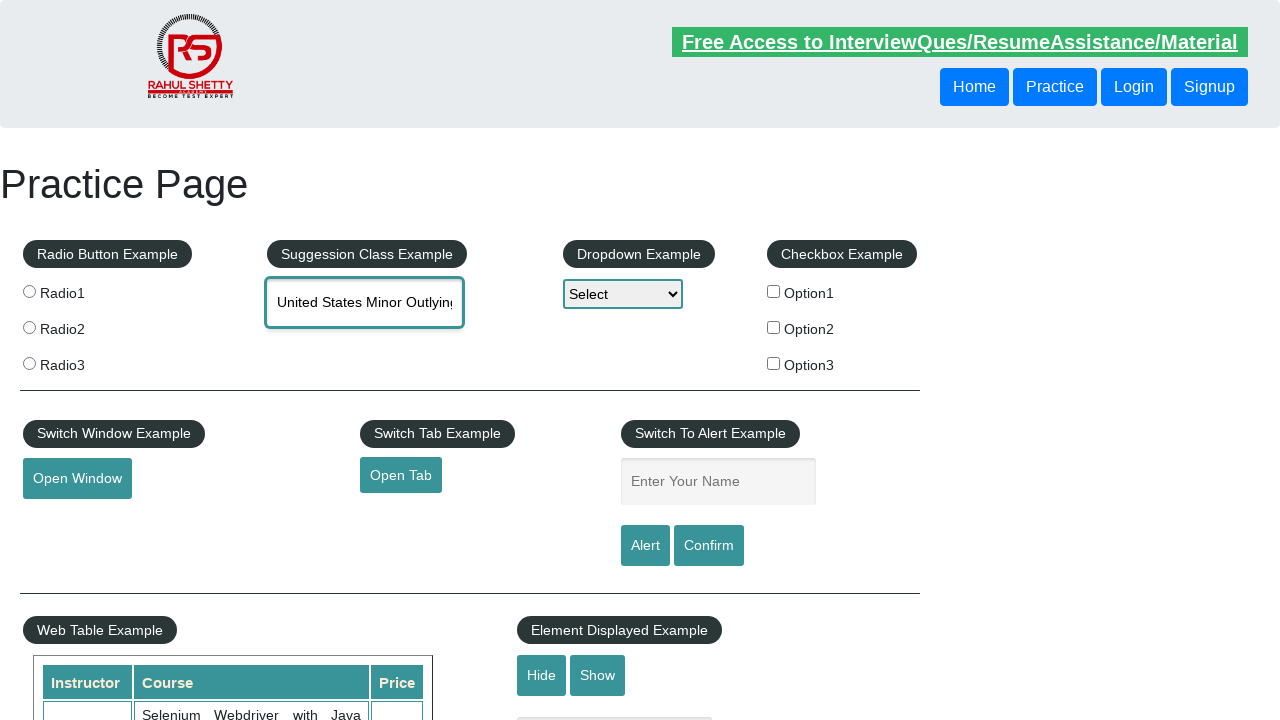